Tests login form validation by entering username without password and verifying password error message

Starting URL: https://the-internet.herokuapp.com/login

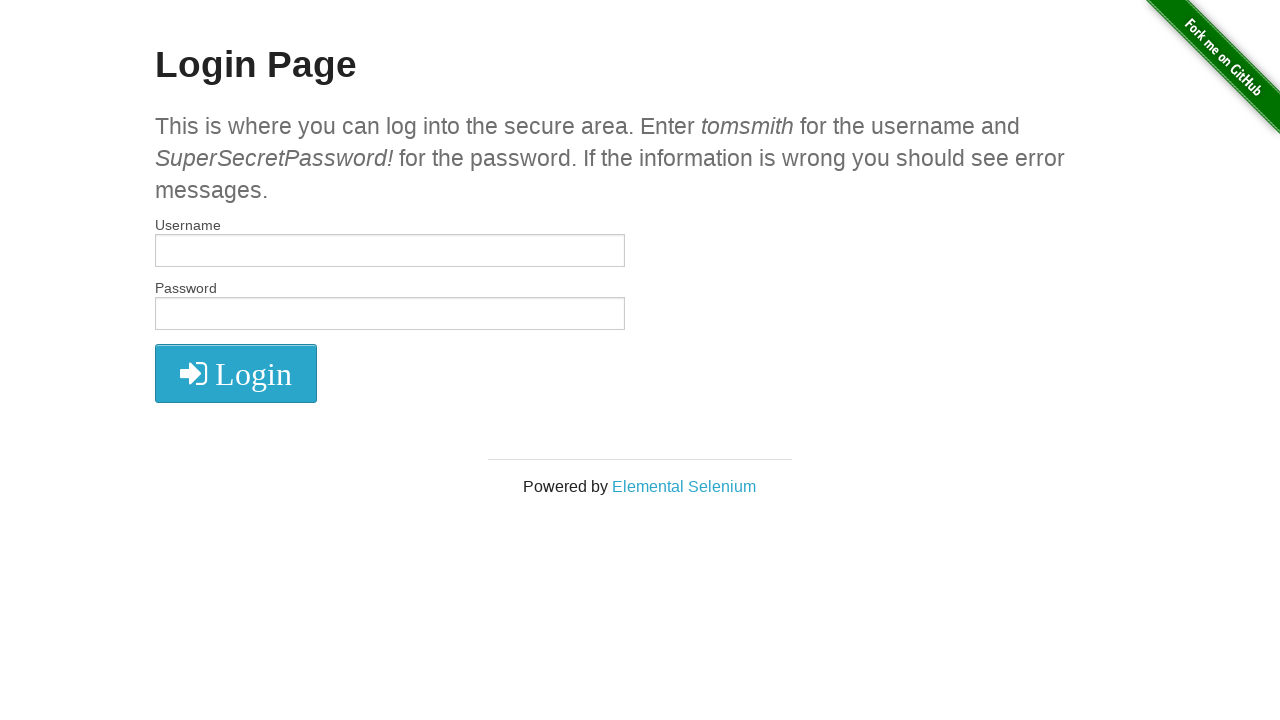

Filled username field with 'tomsmith' on #username
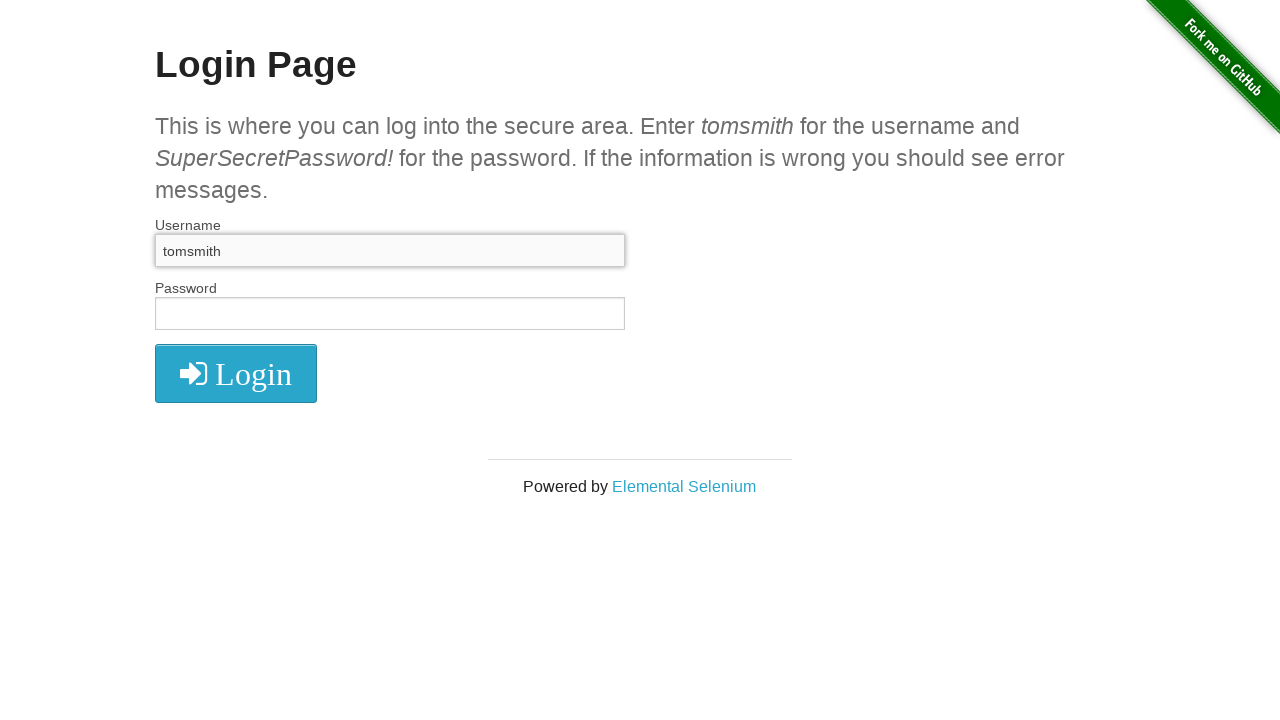

Clicked login button at (236, 373) on #login button
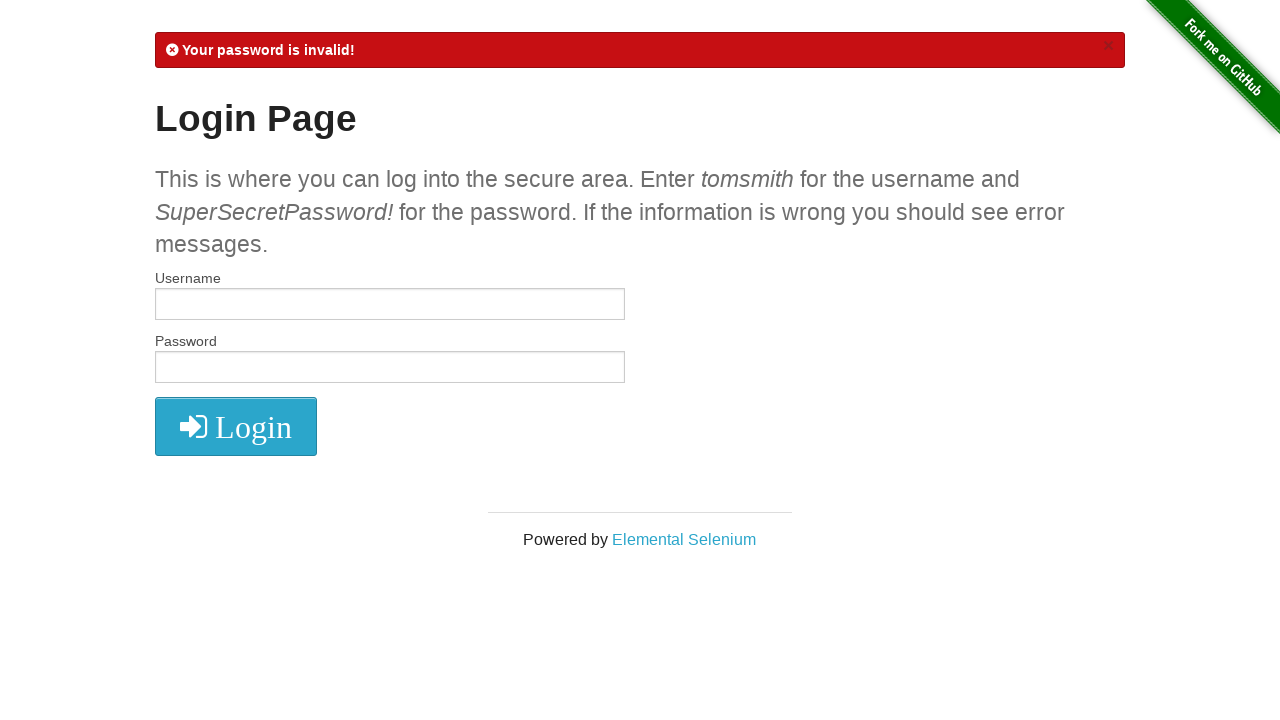

Password error message appeared and was verified
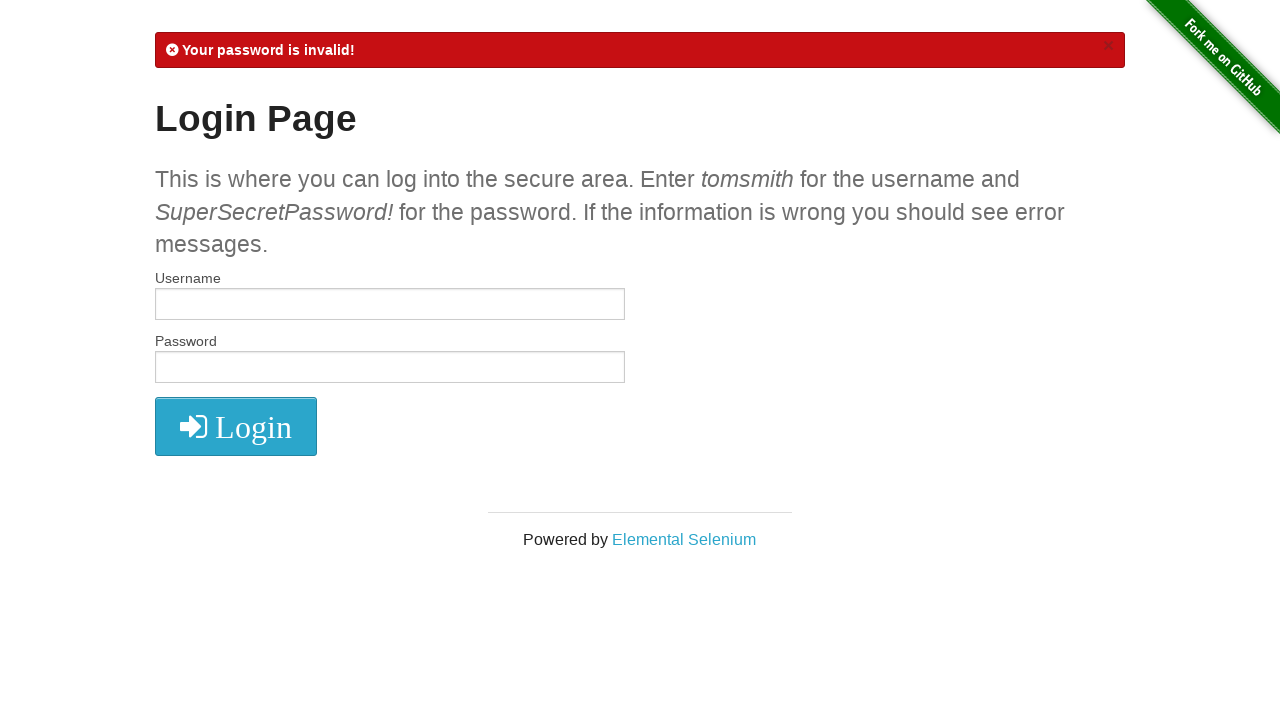

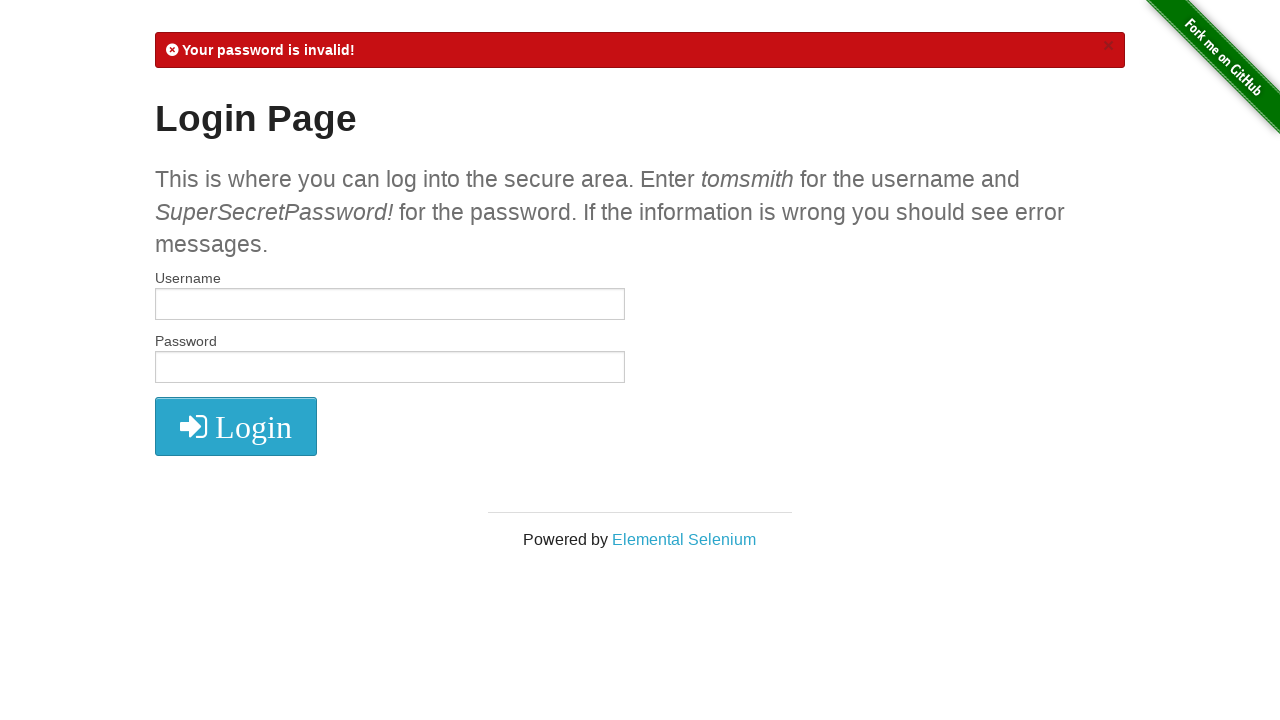